Tests registration of multiple new users by filling the add user form with different credentials

Starting URL: https://erikdark.github.io/QA_DIPLOM/

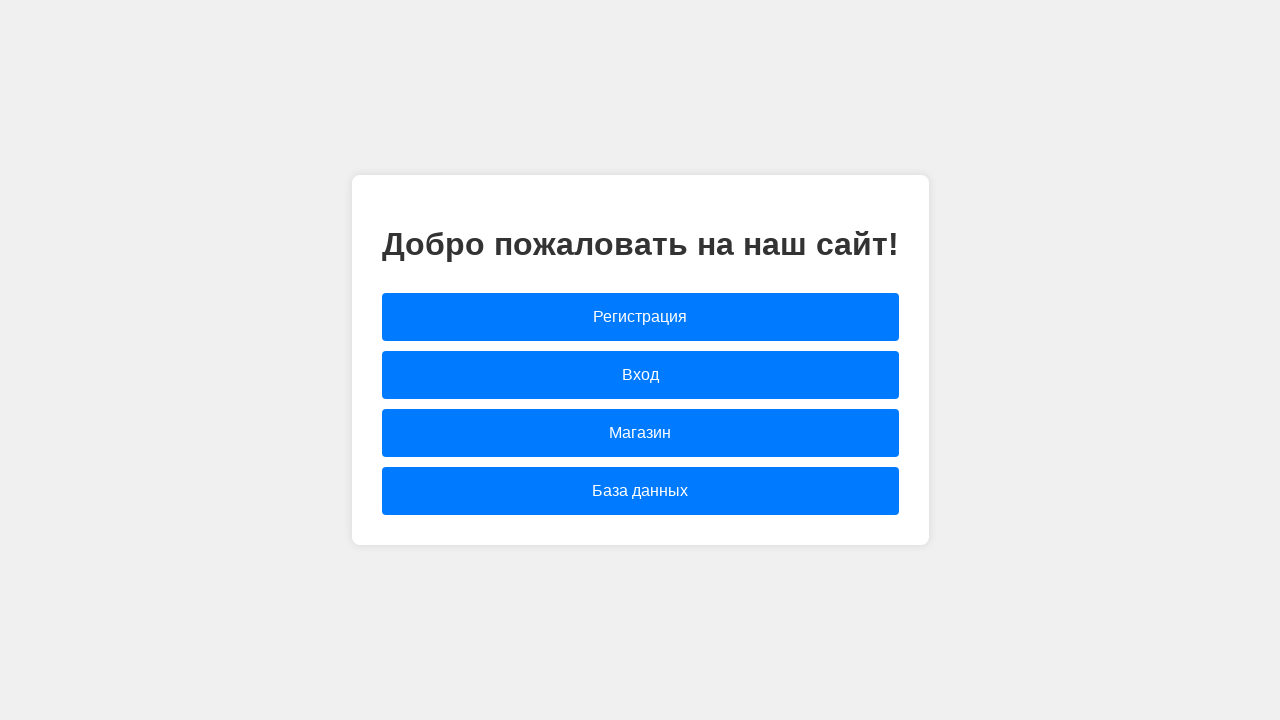

Clicked login link at (640, 375) on text=Вход
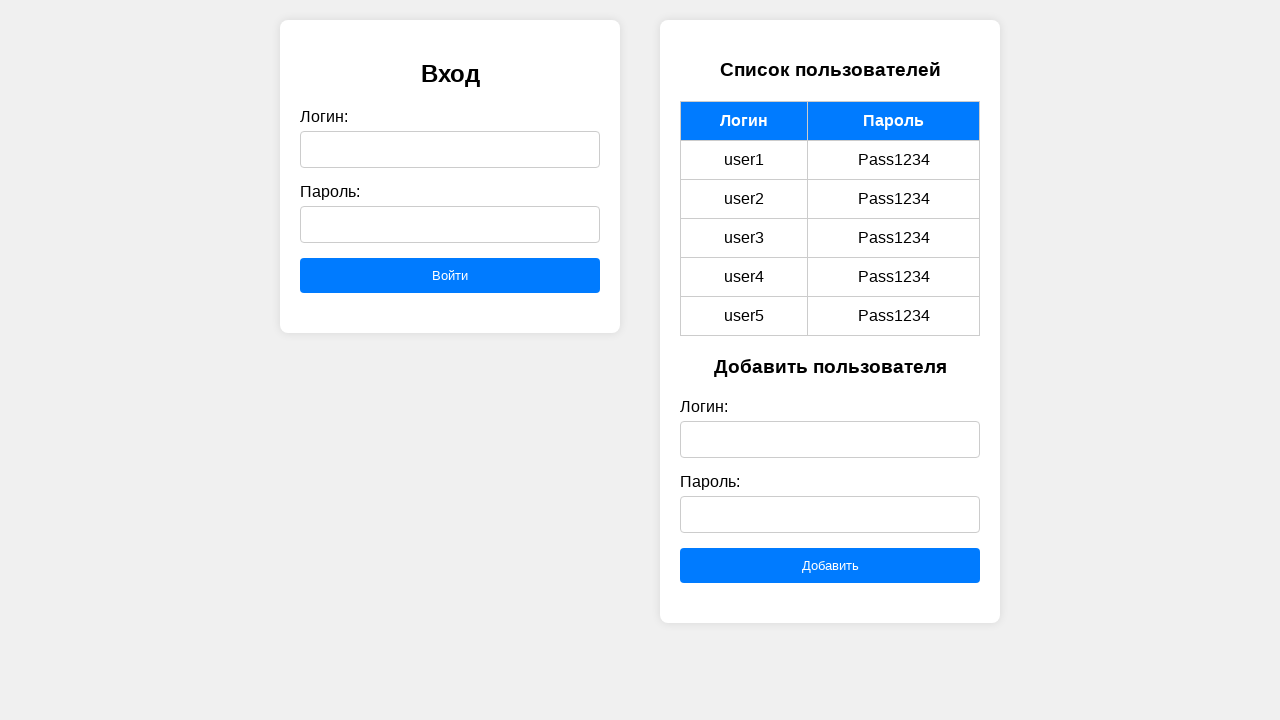

Filled new user login field with 'MENYA' on #newLogin
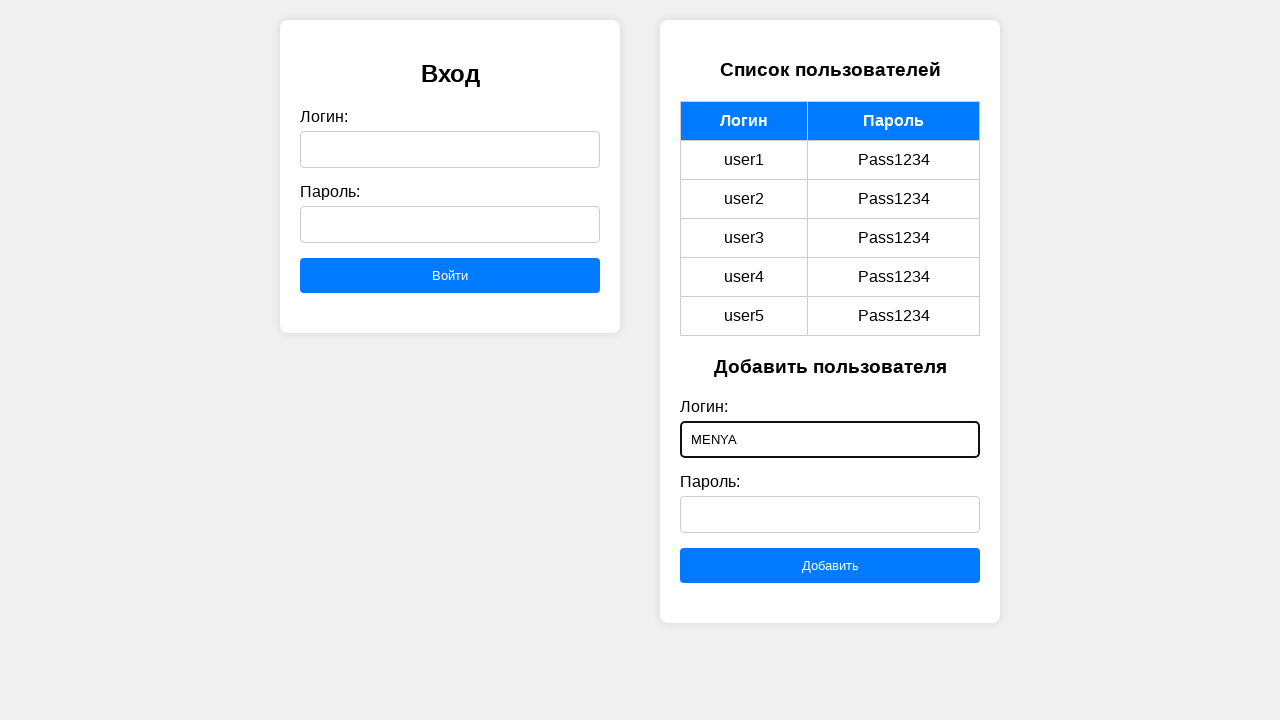

Filled new user password field with 'Qwer12*4' on #newPassword
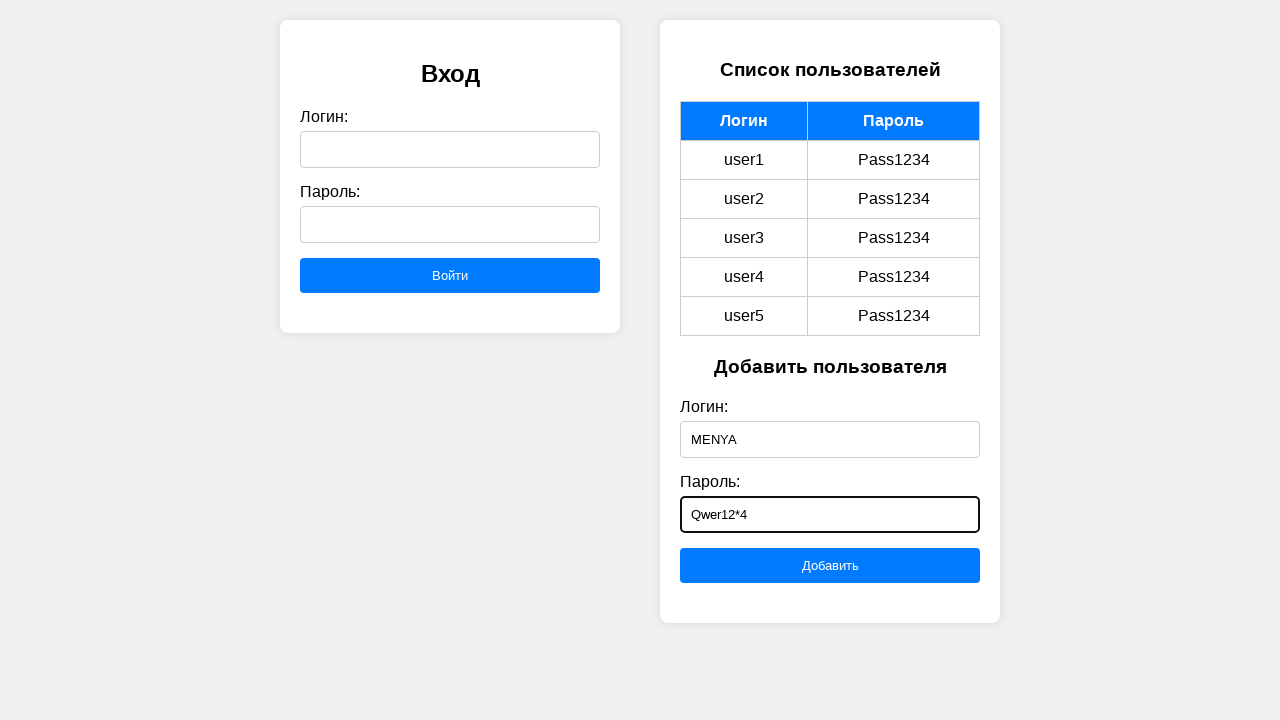

Clicked add user button to register user 'MENYA' at (830, 565) on form#addUserForm button[type='submit']
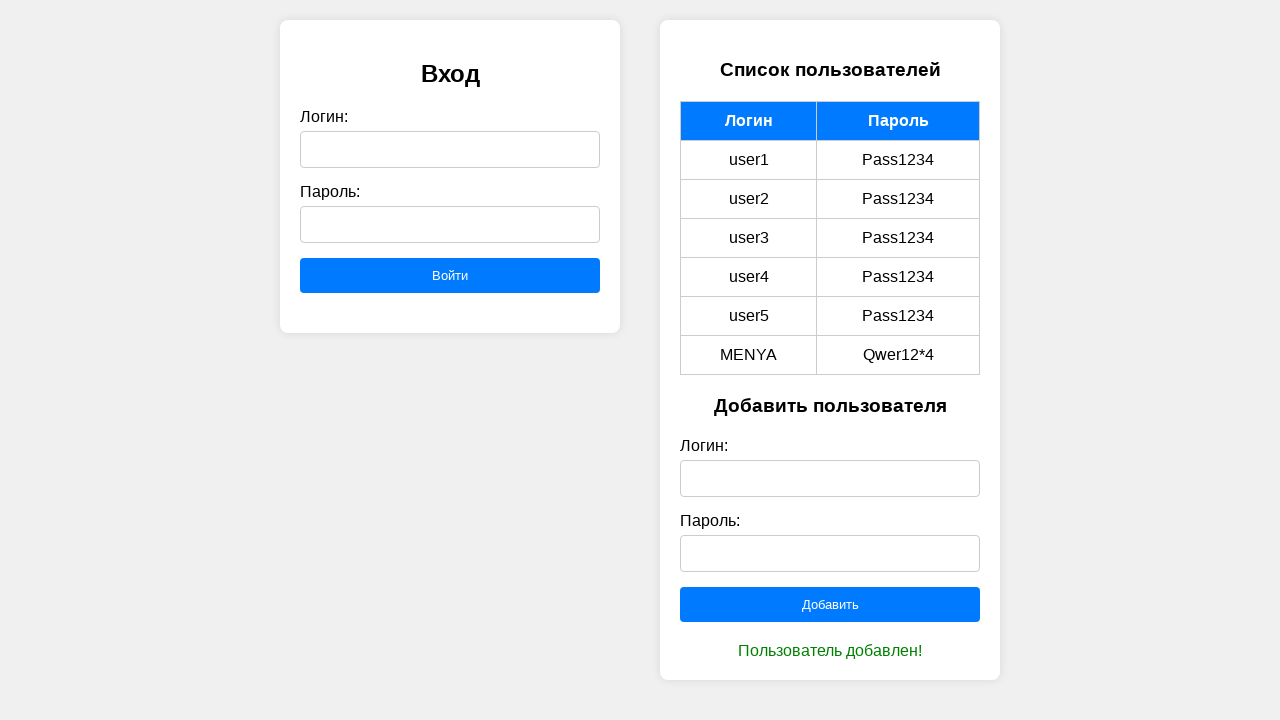

Success message appeared for user 'MENYA'
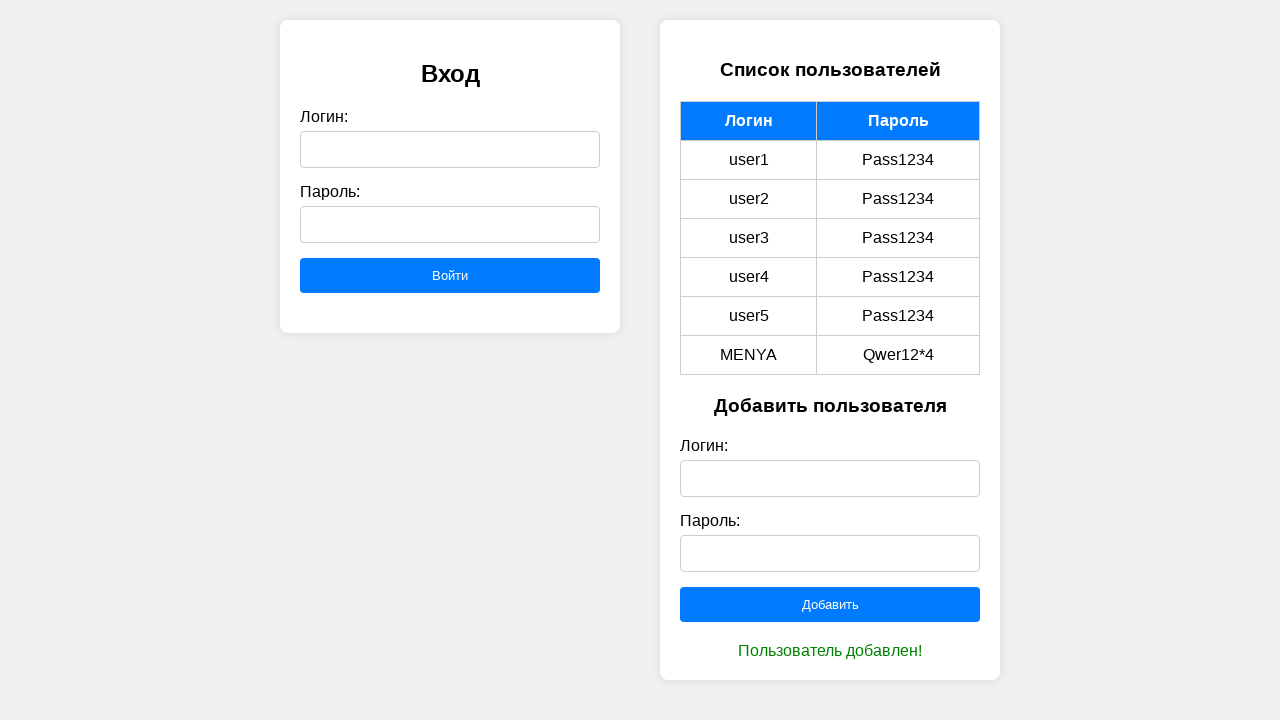

Filled new user login field with 'YZHE' on #newLogin
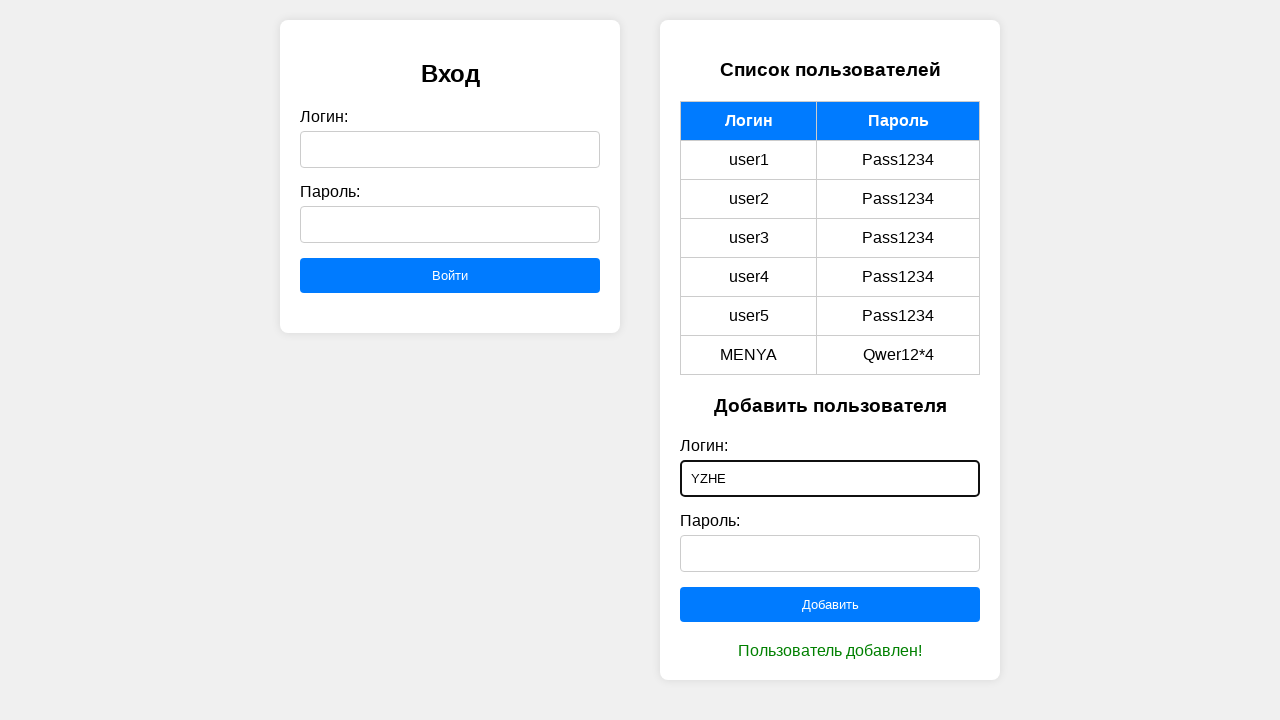

Filled new user password field with 'Qwer12*SD' on #newPassword
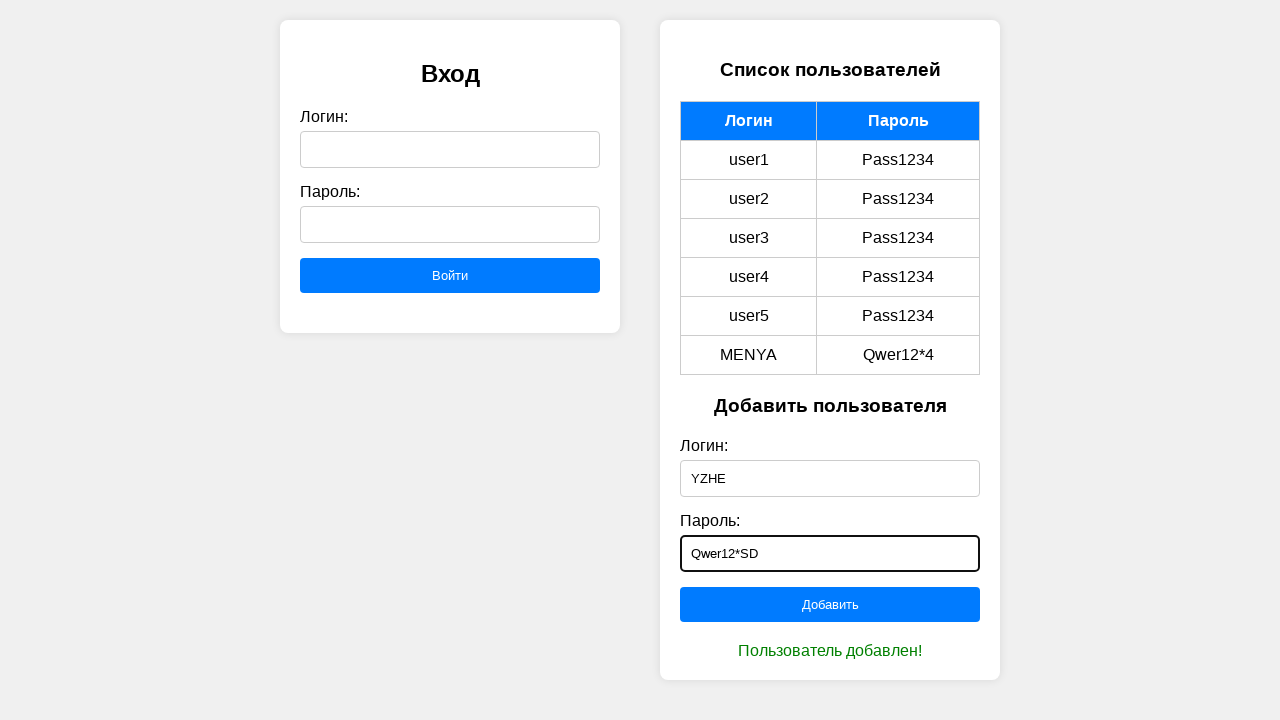

Clicked add user button to register user 'YZHE' at (830, 604) on form#addUserForm button[type='submit']
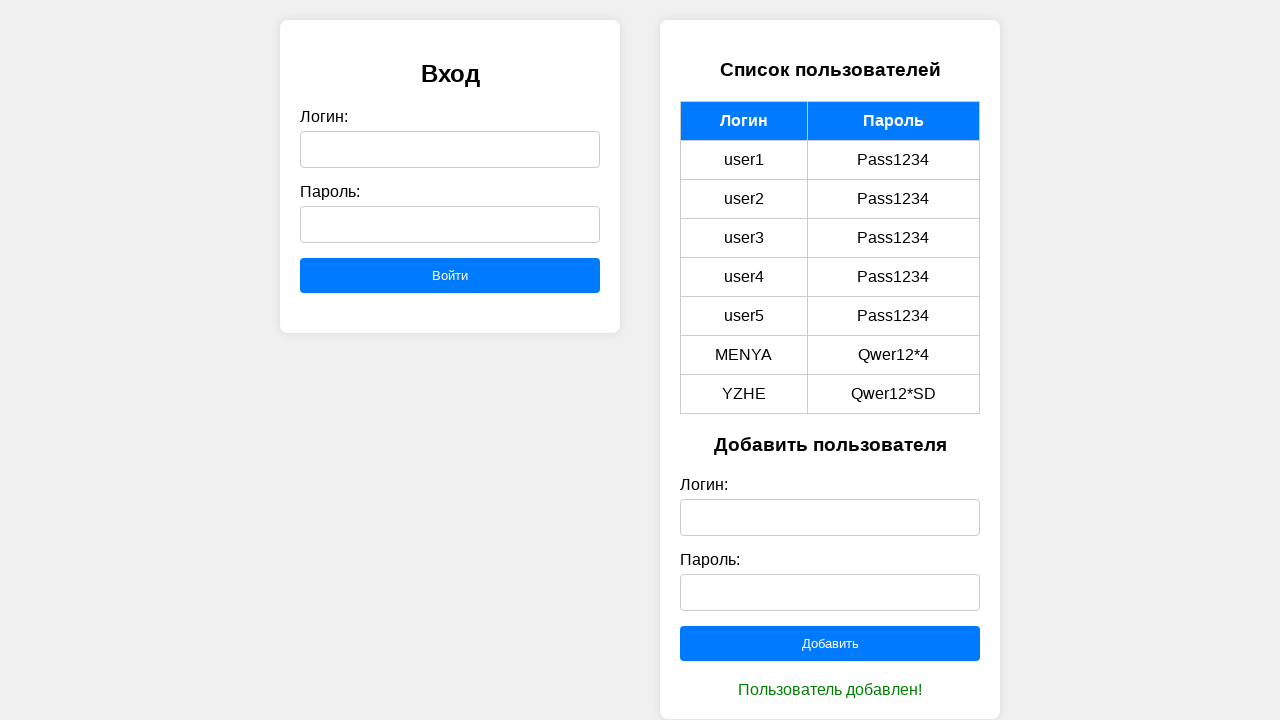

Success message appeared for user 'YZHE'
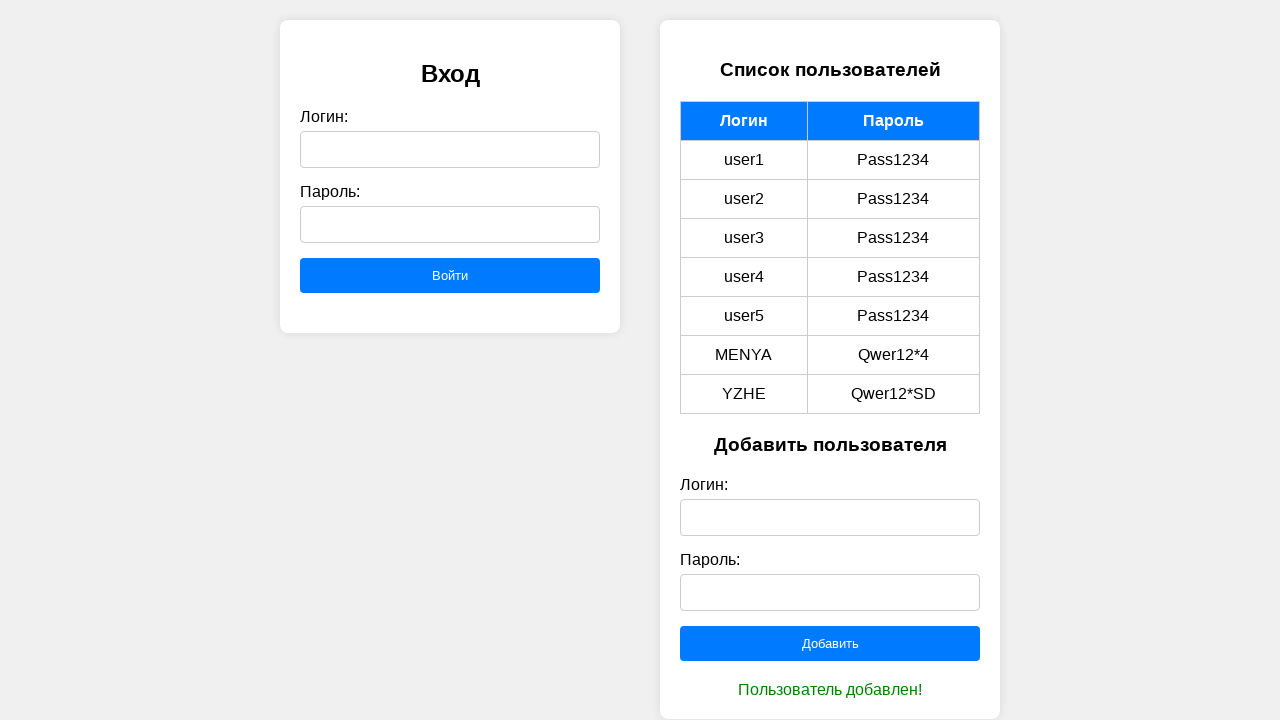

Filled new user login field with 'BESIT' on #newLogin
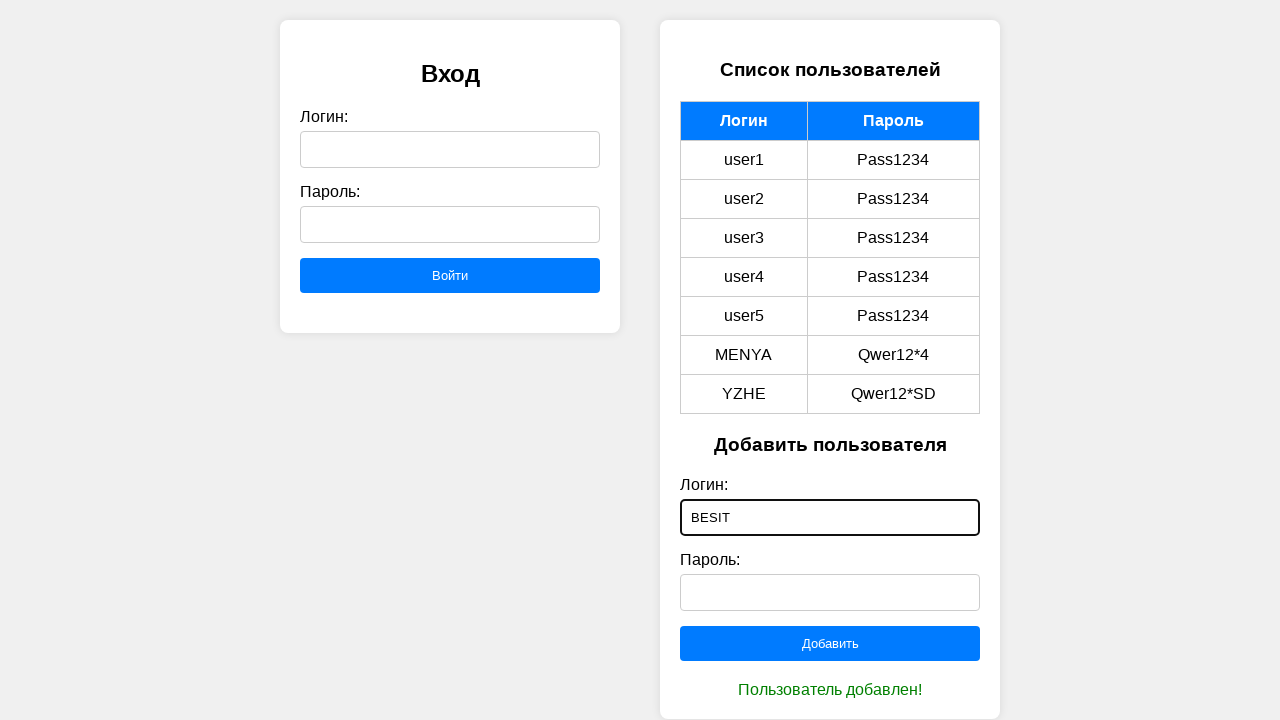

Filled new user password field with 'Pa87r12KL' on #newPassword
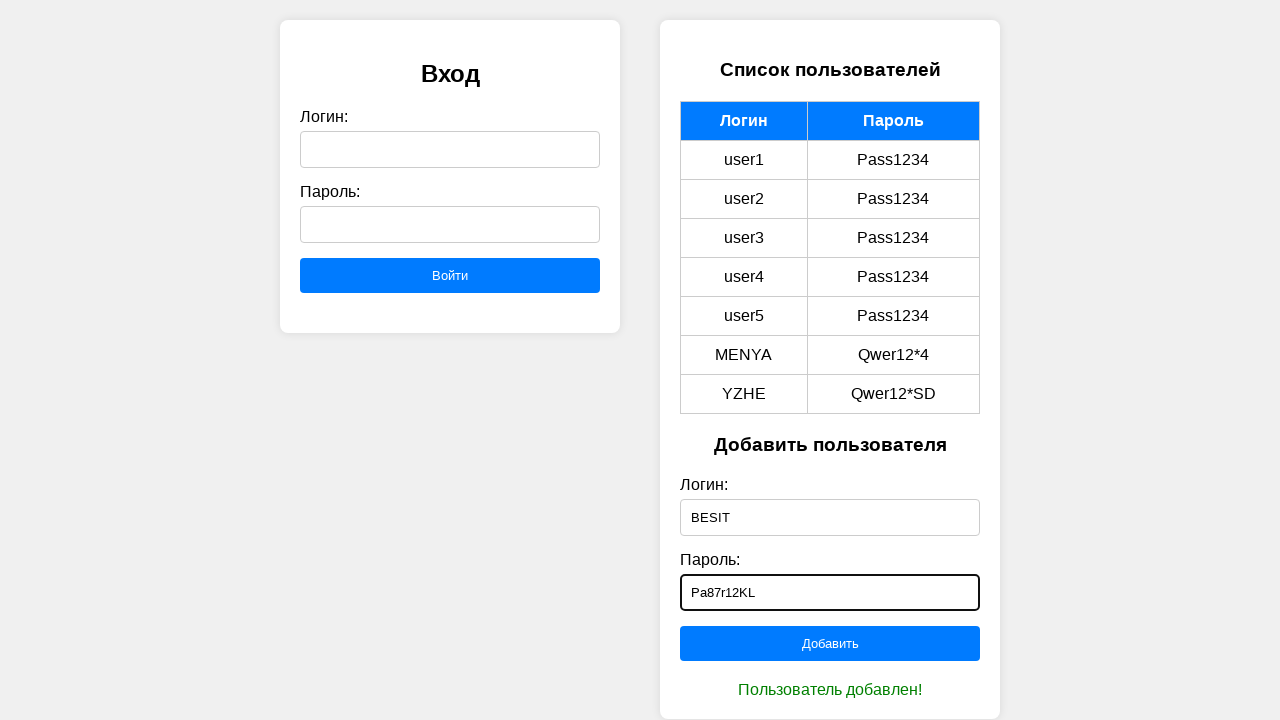

Clicked add user button to register user 'BESIT' at (830, 643) on form#addUserForm button[type='submit']
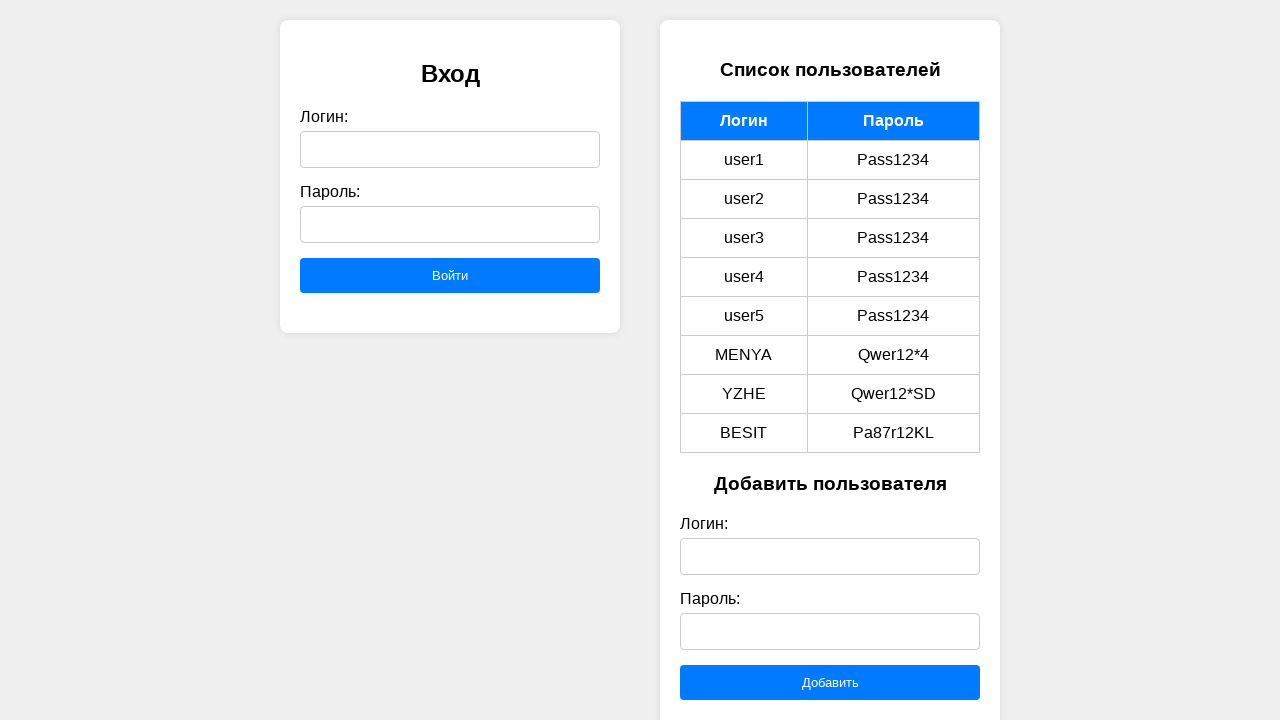

Success message appeared for user 'BESIT'
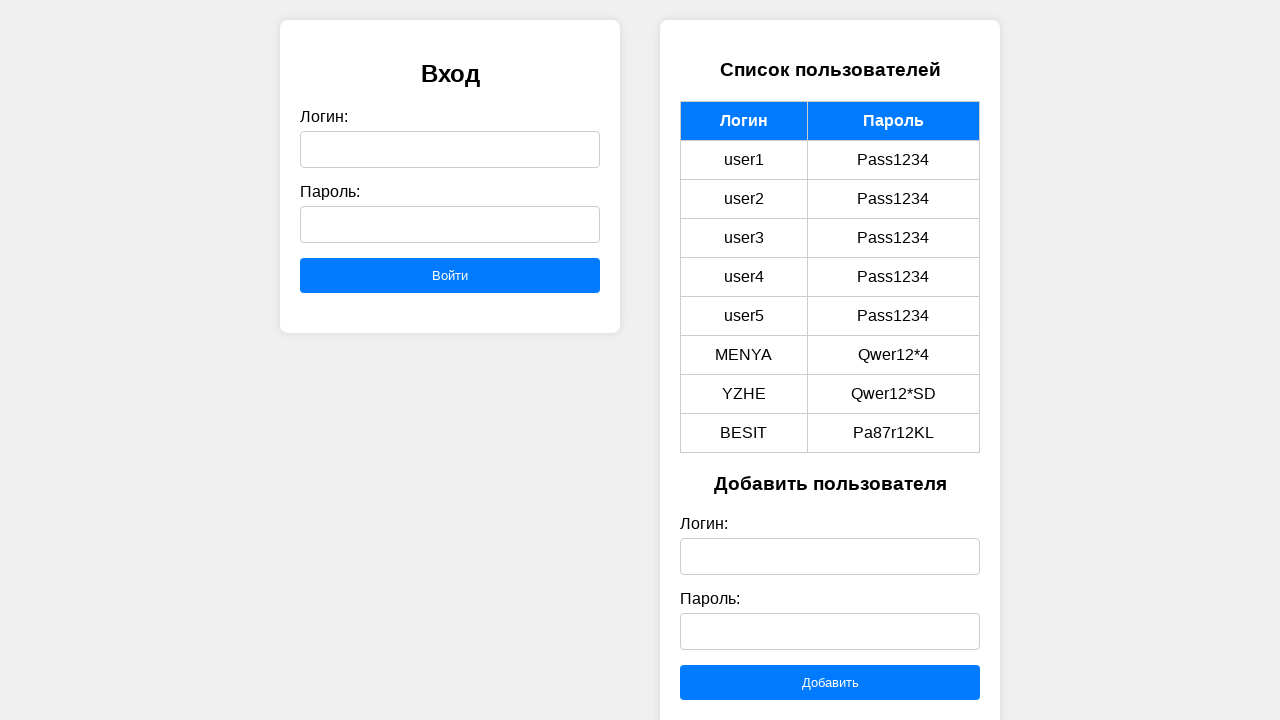

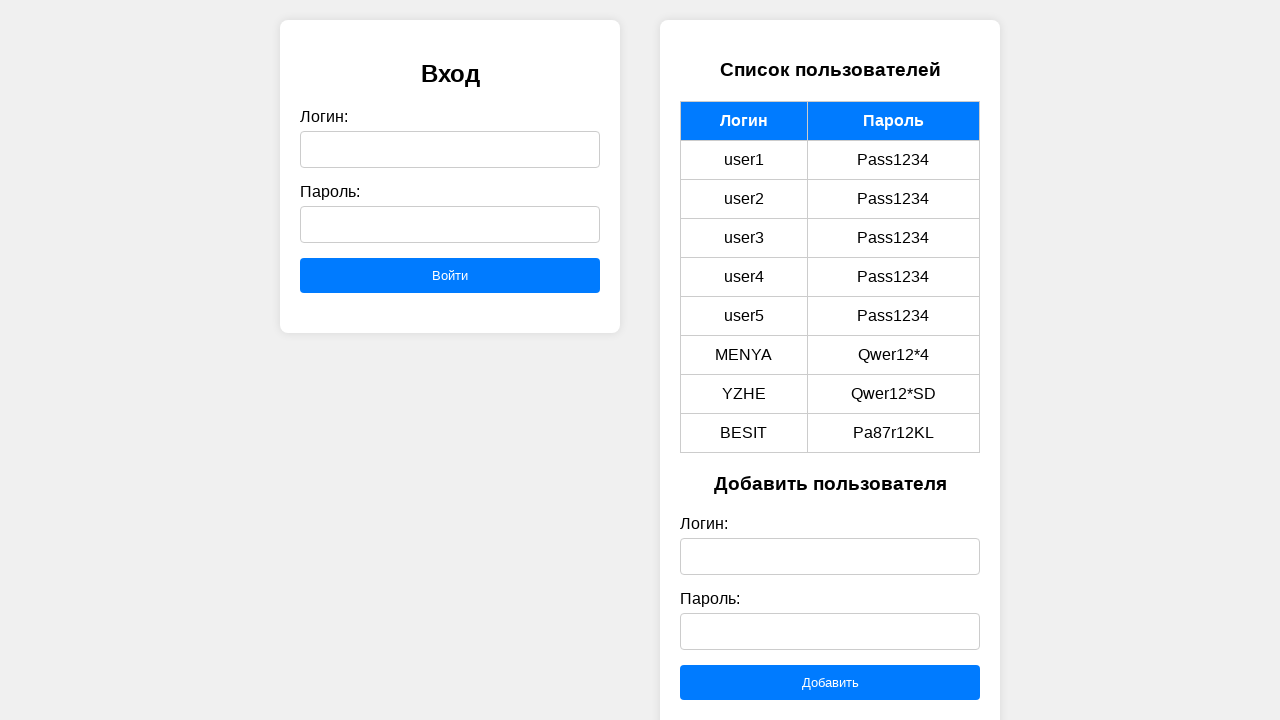